Tests a character counting tool by entering text and verifying the count of special characters

Starting URL: https://involta.ru/tools/length-chars/

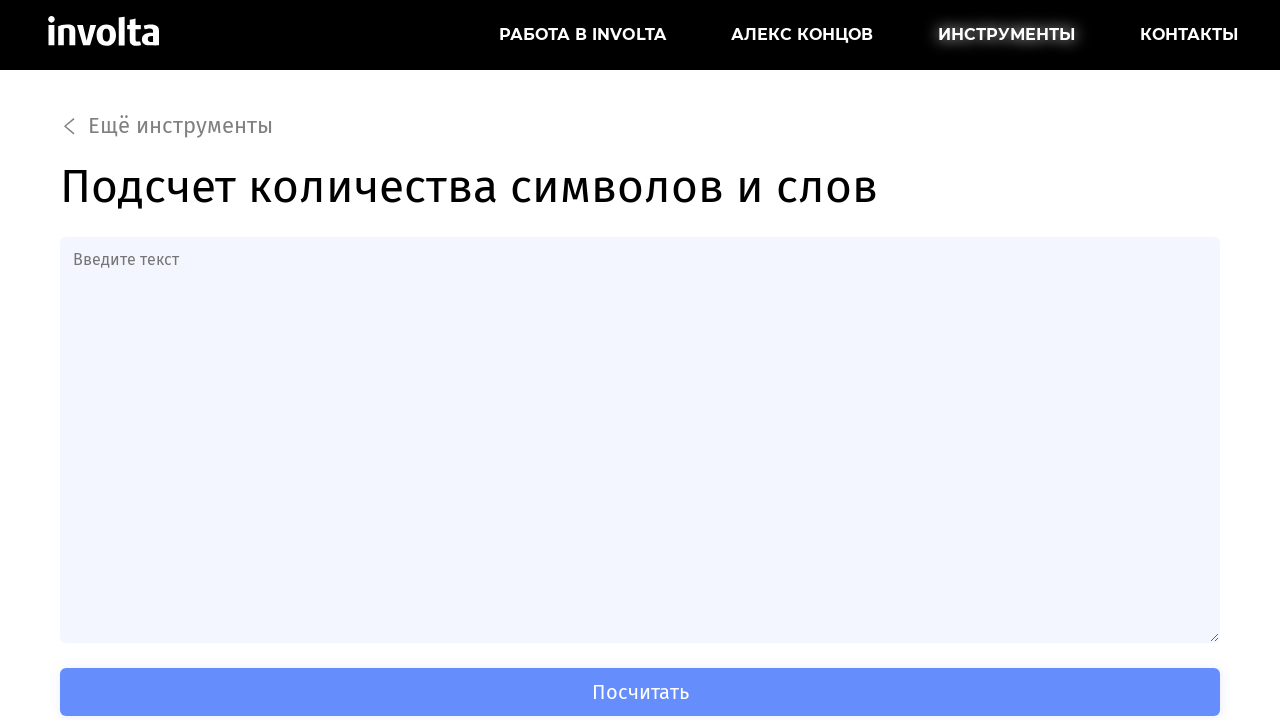

Filled input field with test text containing Russian words, English words, numbers and special characters on #input
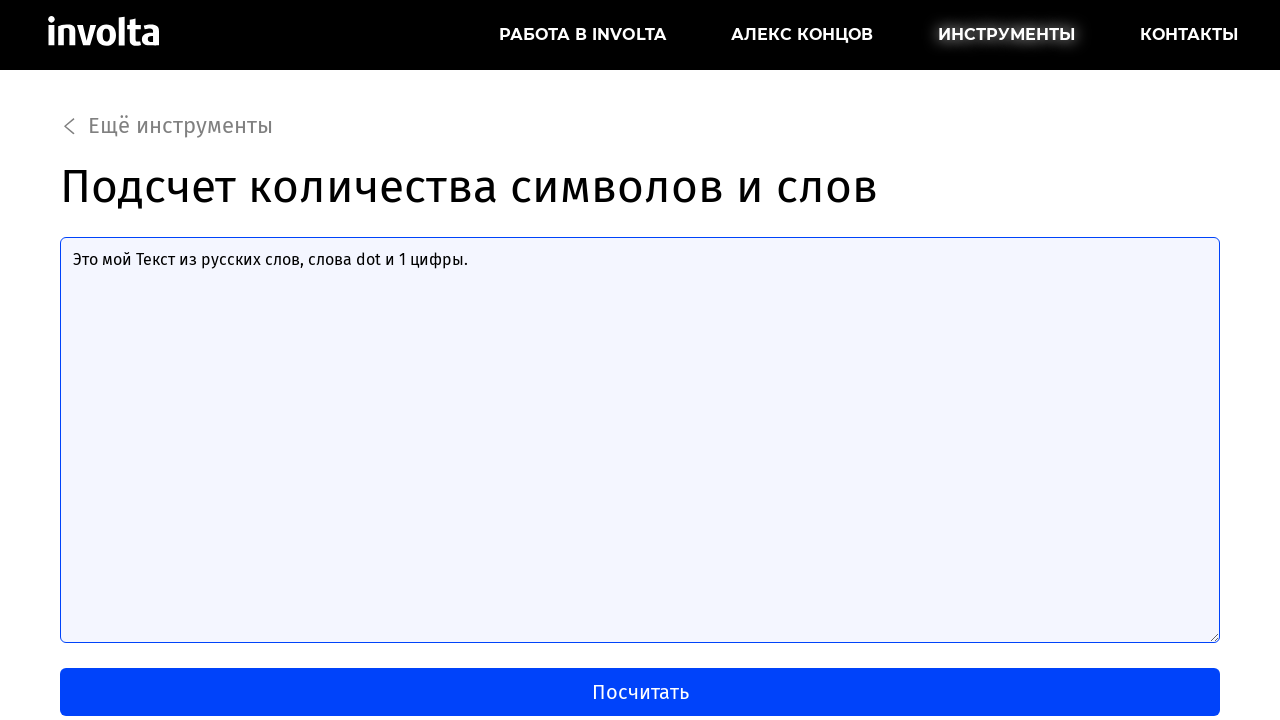

Clicked submit button to calculate character count at (640, 692) on button[type='submit']
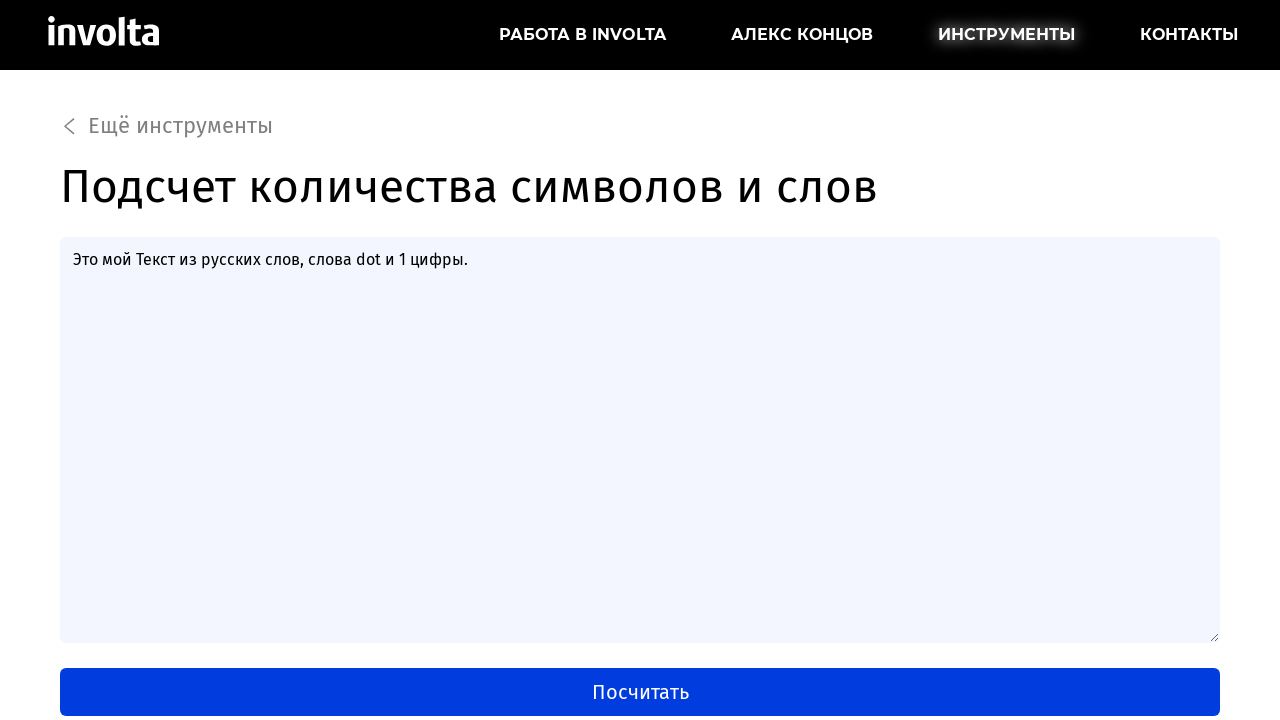

Character count result appeared on the page
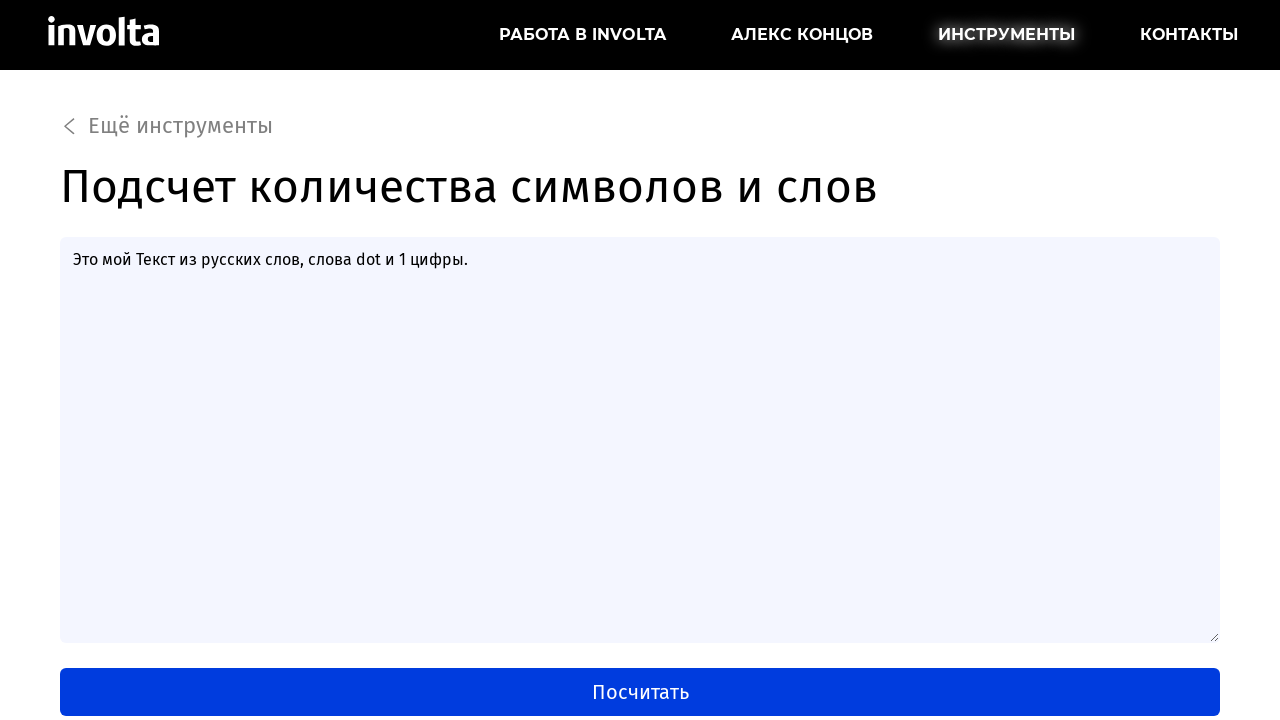

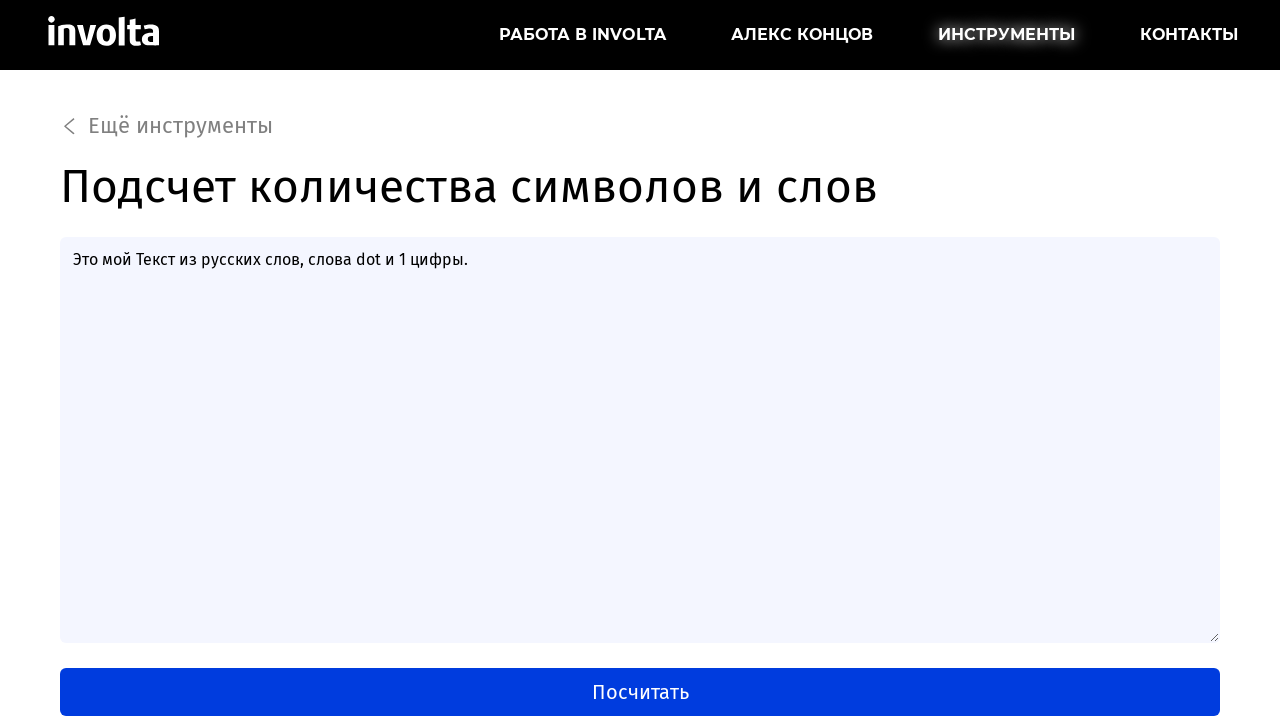